Navigates to Selenium about page and clicks the documentation link to verify navigation

Starting URL: https://www.selenium.dev/about/

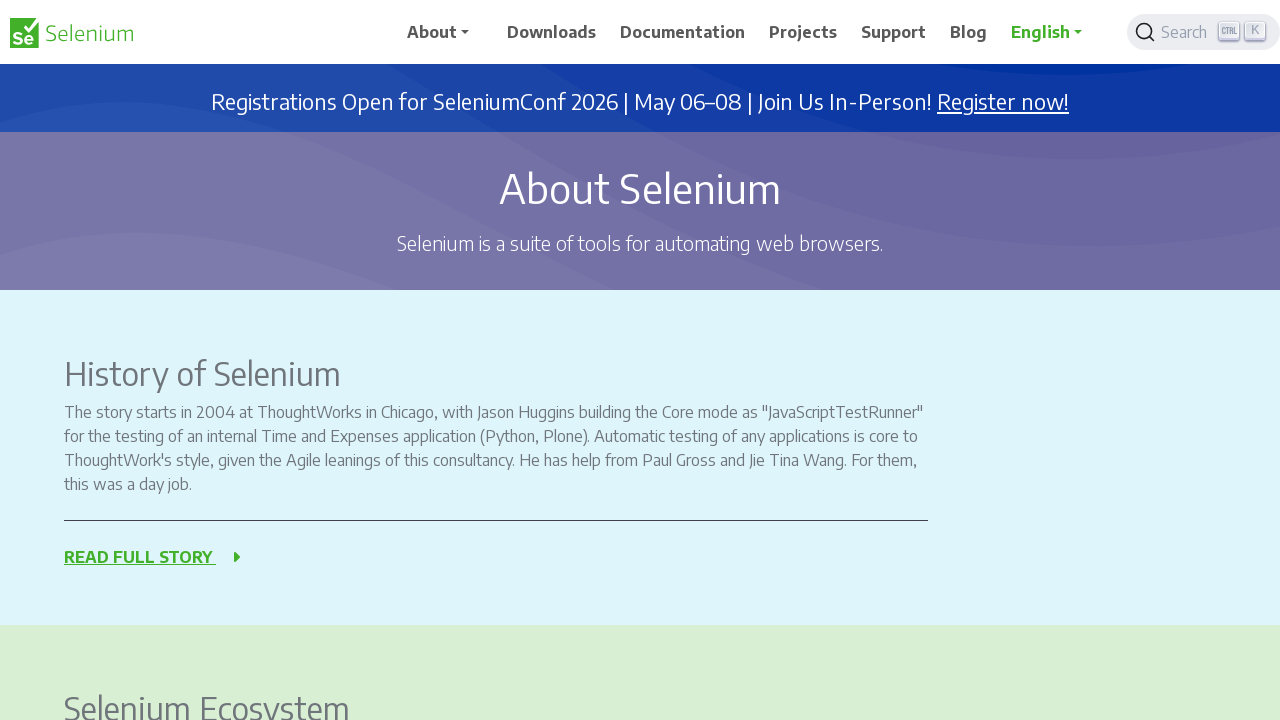

Clicked the documentation link at (683, 32) on a[href='/documentation']
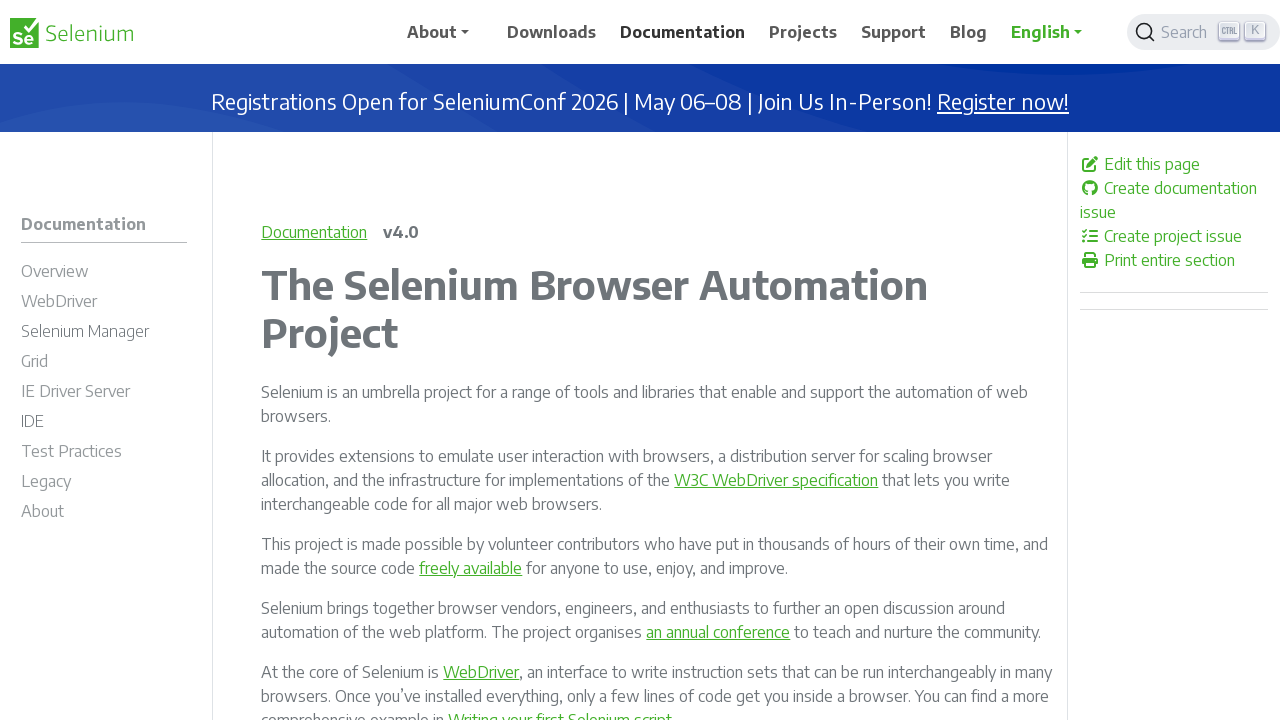

Verified page title is 'The Selenium Browser Automation Project | Selenium'
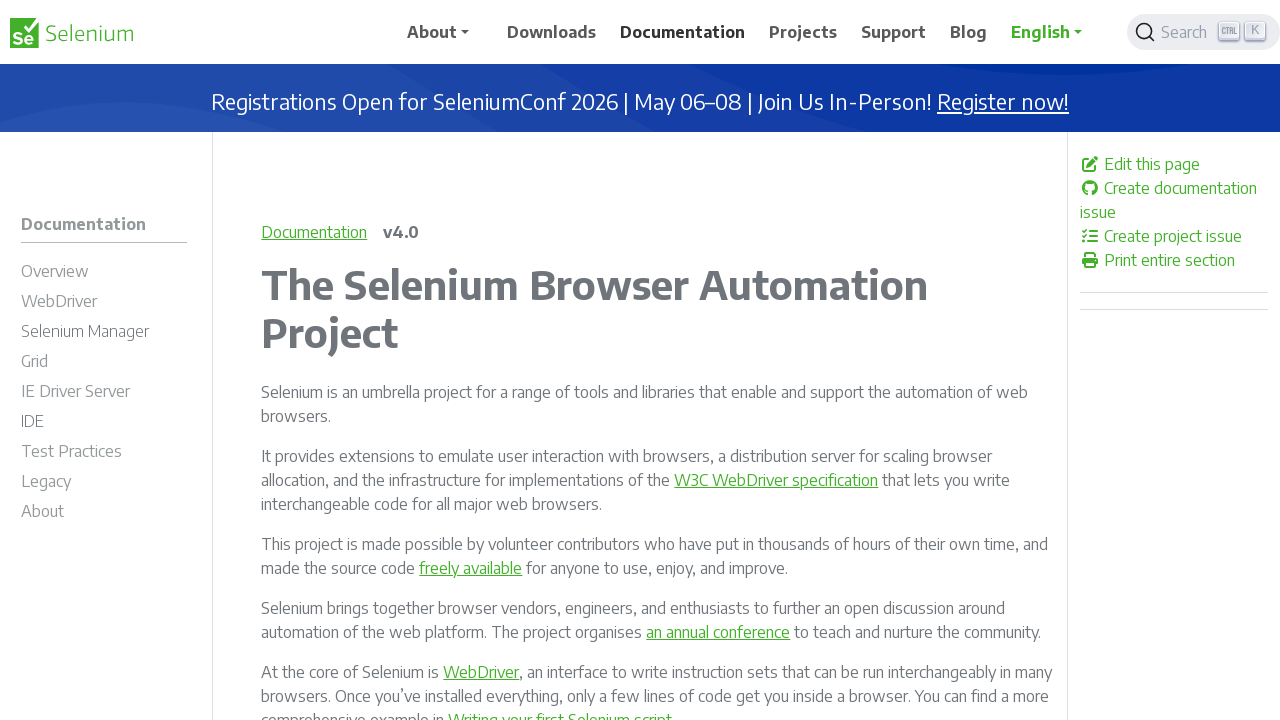

Verified URL is https://www.selenium.dev/documentation/
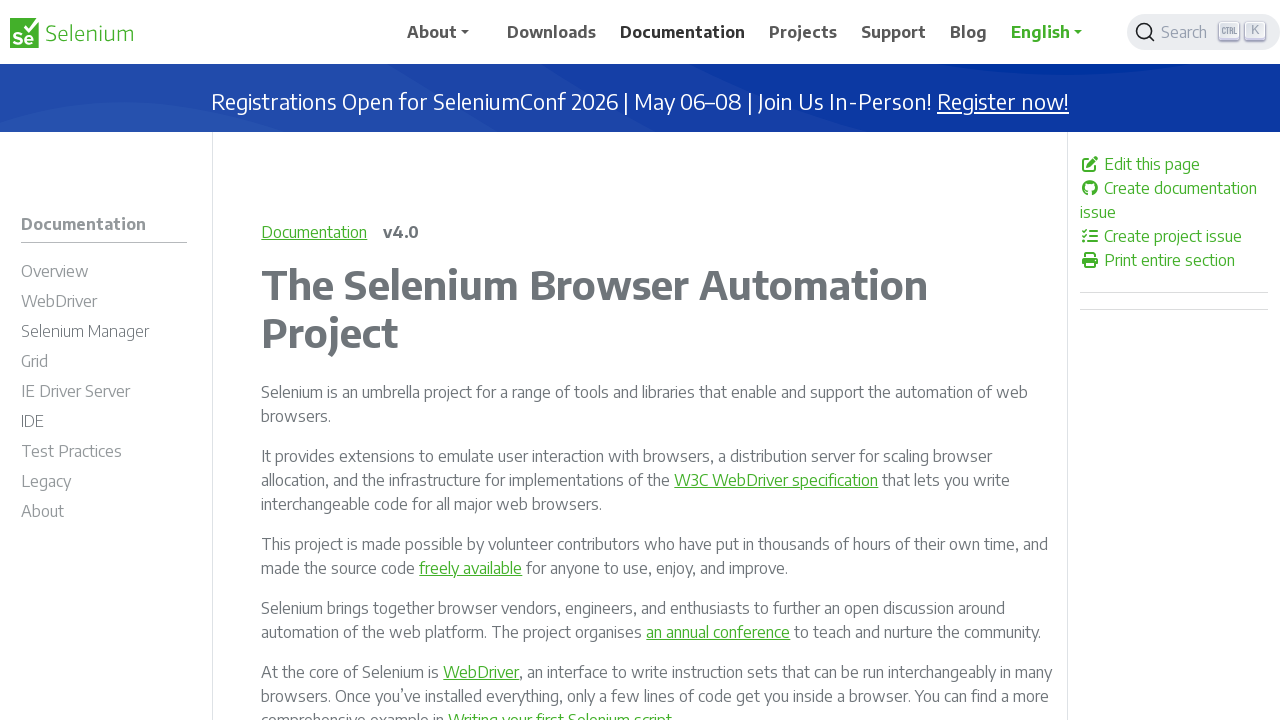

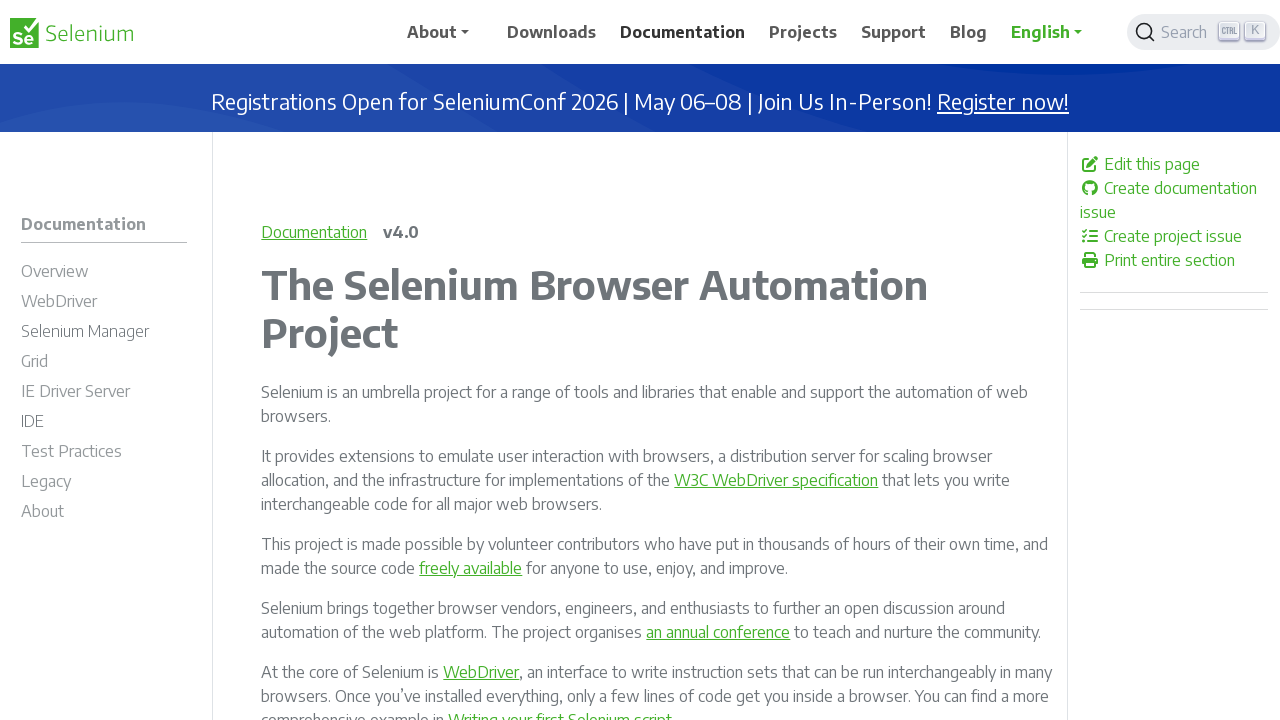